Tests sending a tab key press without targeting a specific element and verifies the page displays the correct key that was pressed.

Starting URL: http://the-internet.herokuapp.com/key_presses

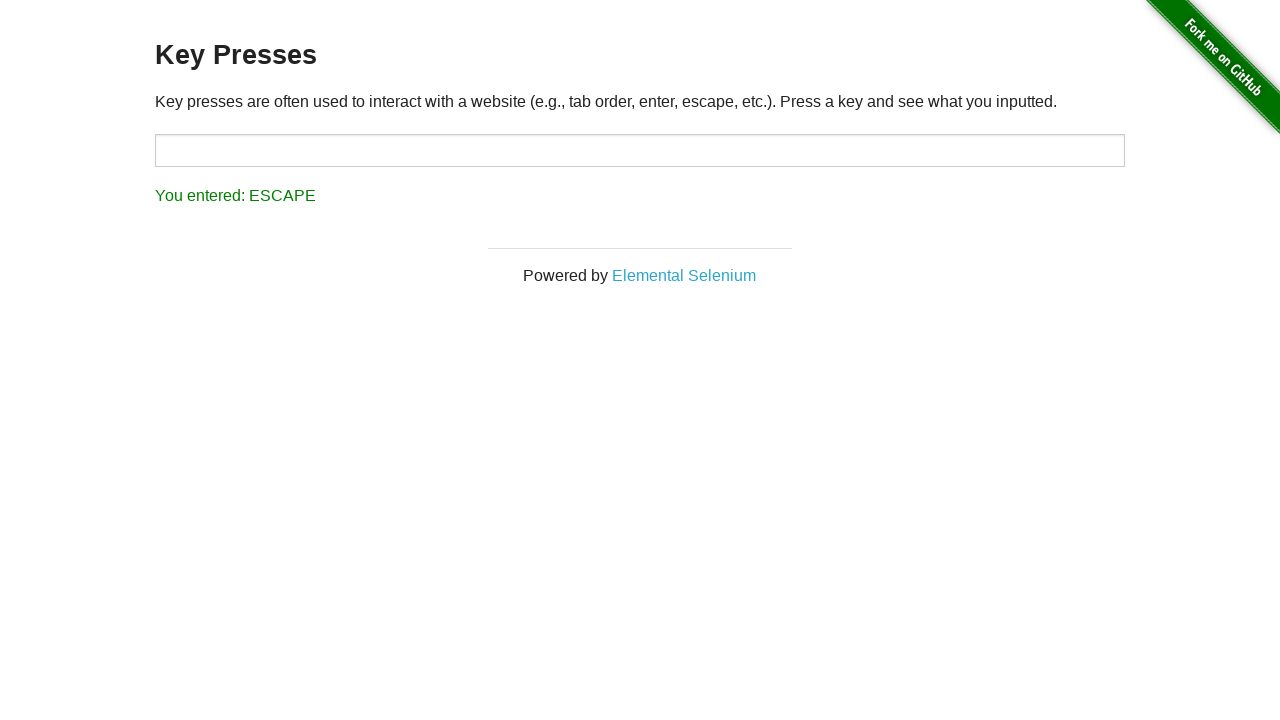

Navigated to key presses test page
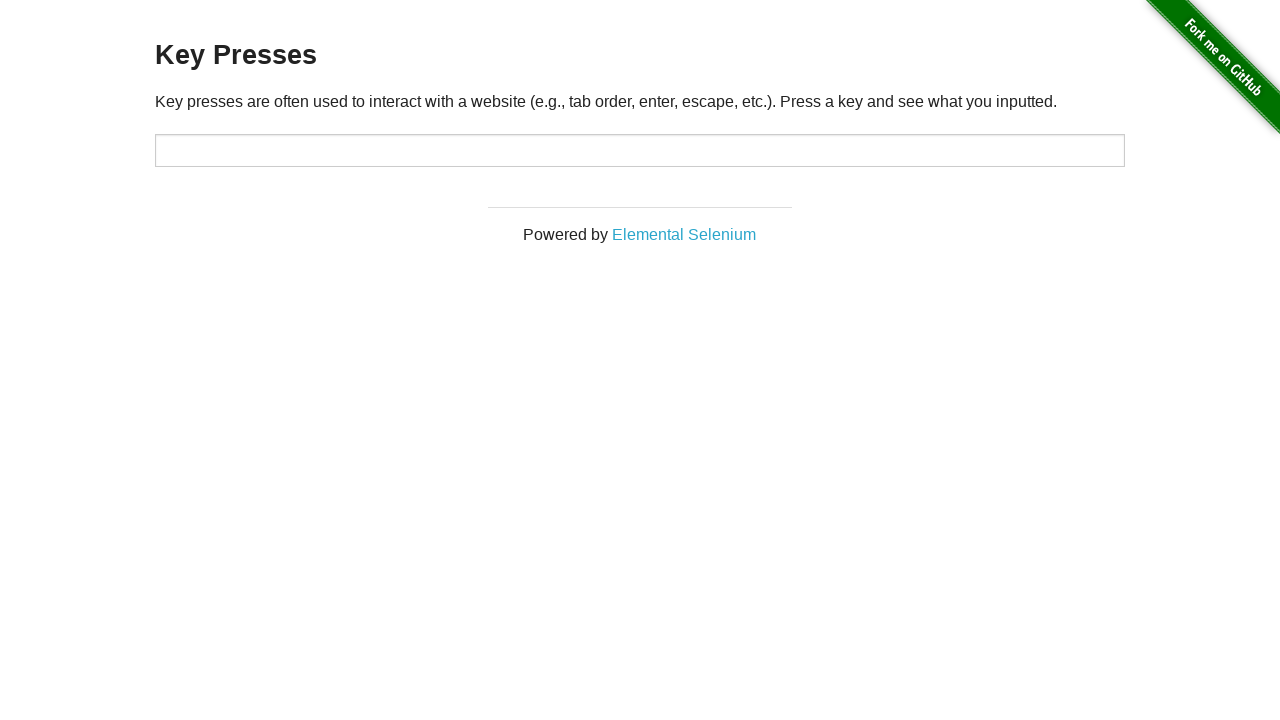

Pressed Tab key on the page
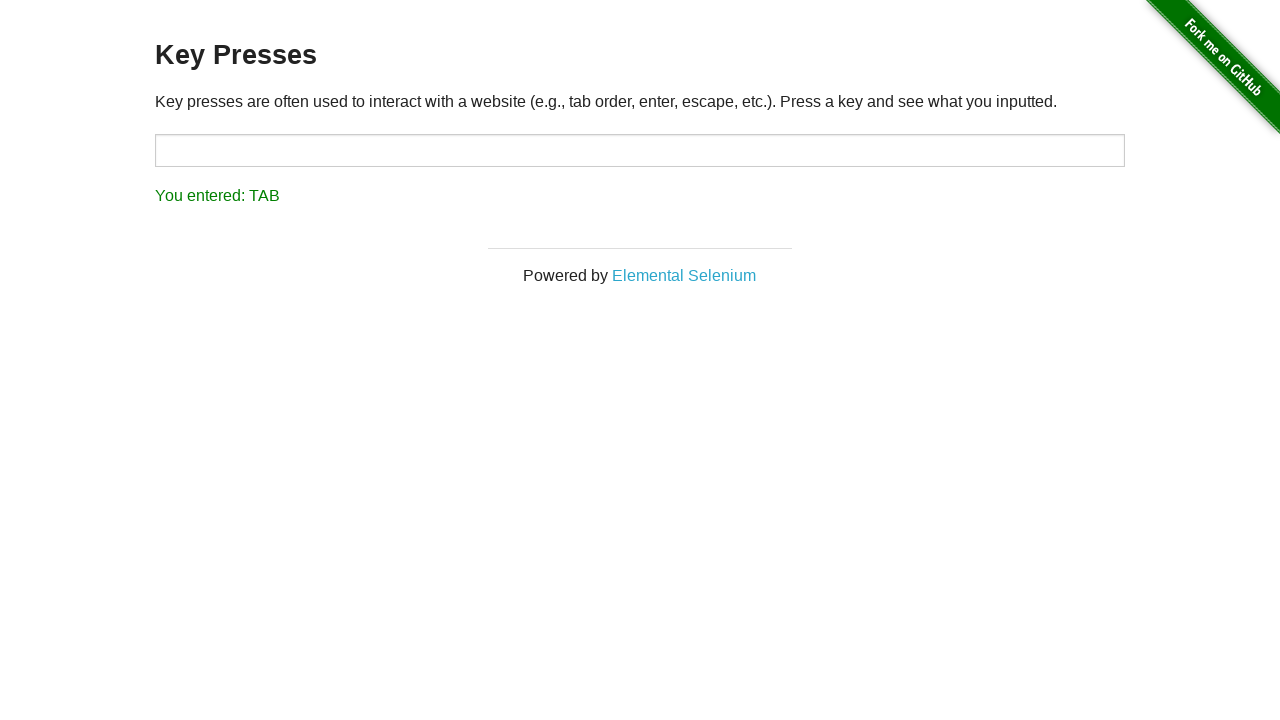

Result element appeared on page
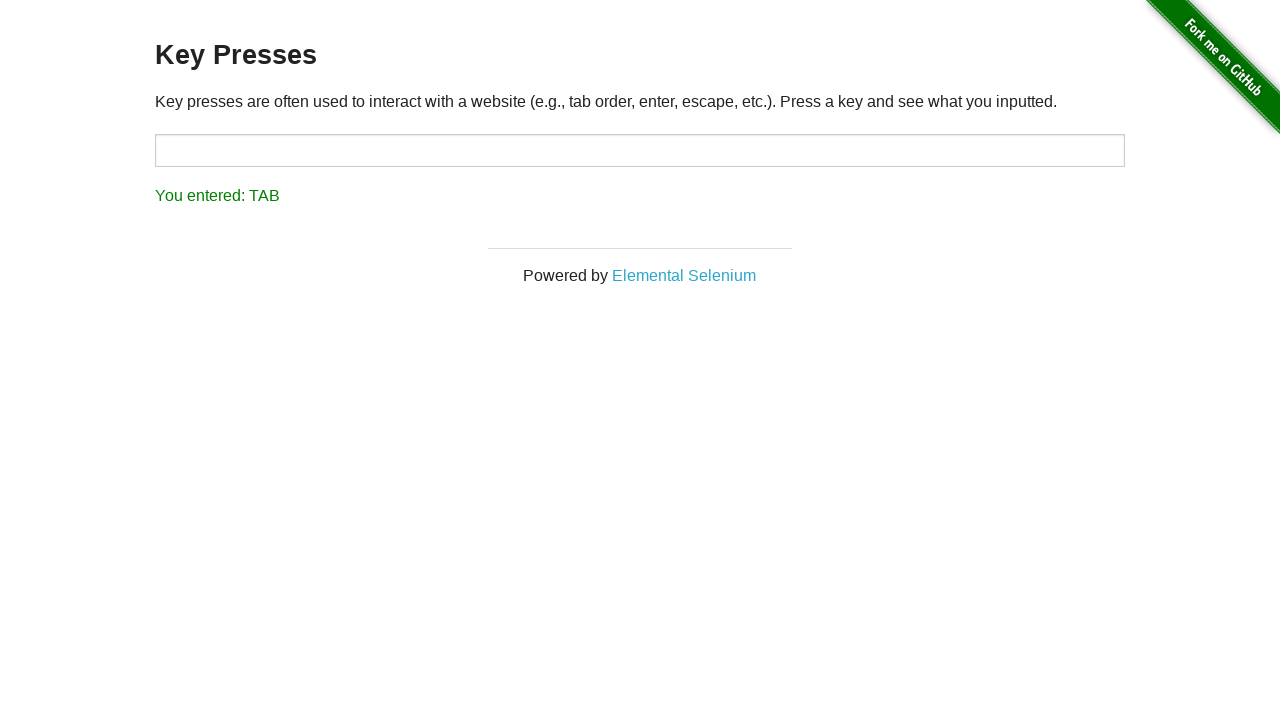

Retrieved result text: 'You entered: TAB'
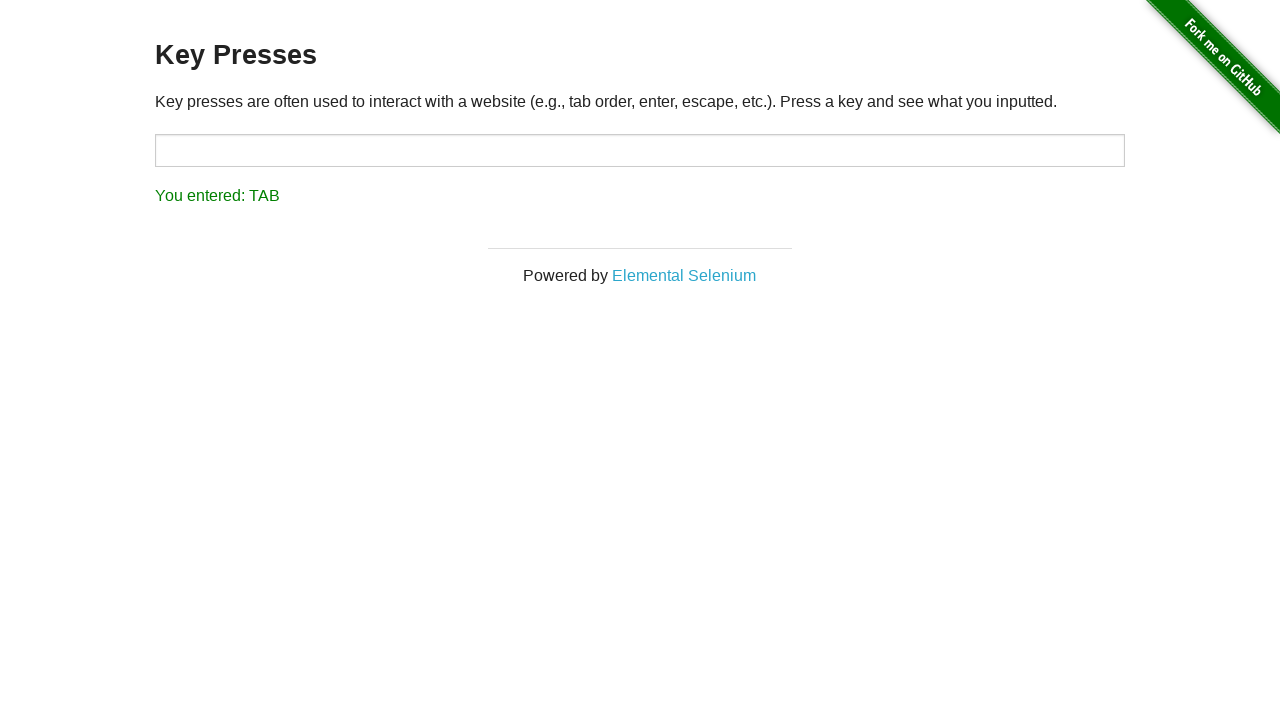

Assertion passed: Tab key press was correctly registered
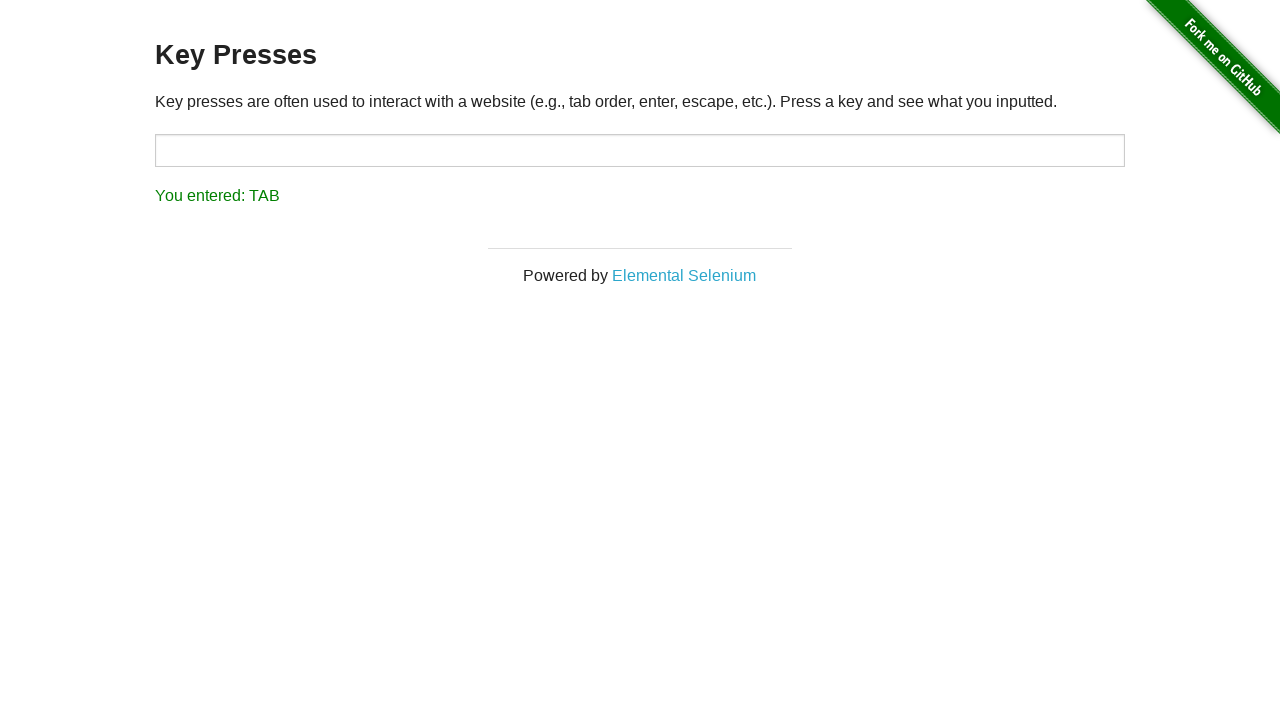

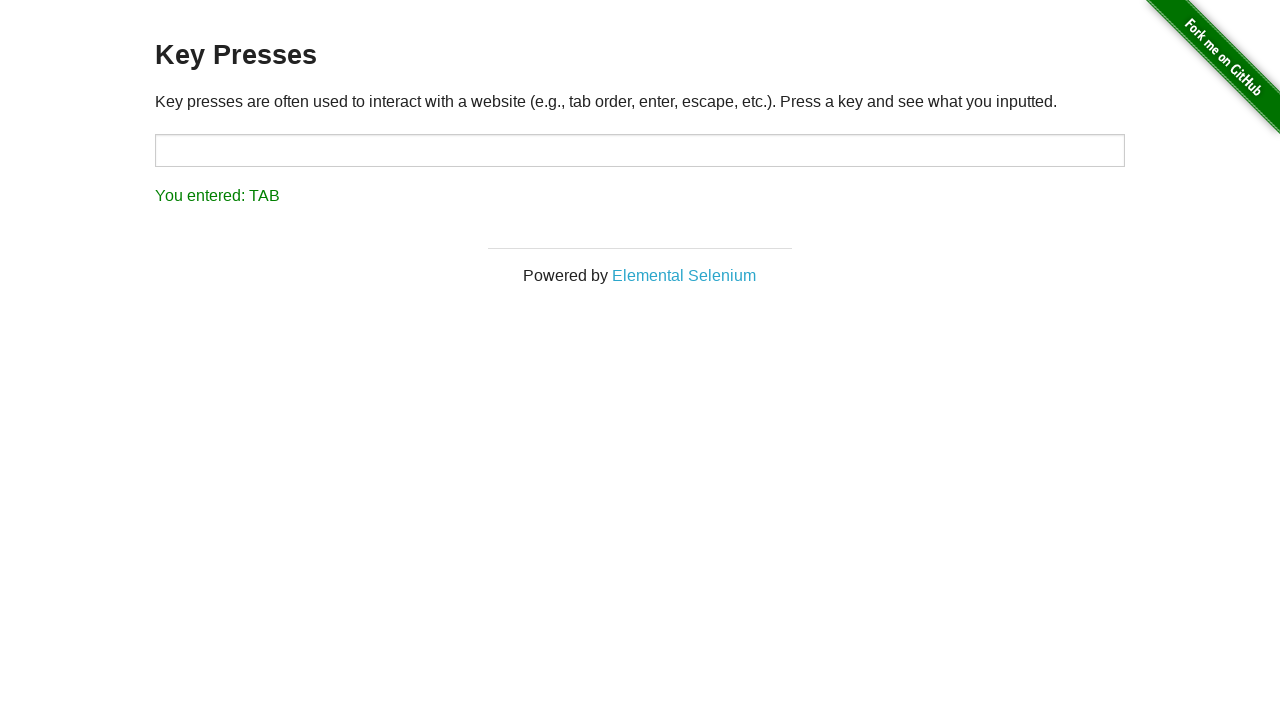